Tests that the inventory page is not accessible without logging in, verifying that an appropriate error message is displayed when attempting unauthorized access.

Starting URL: https://www.saucedemo.com

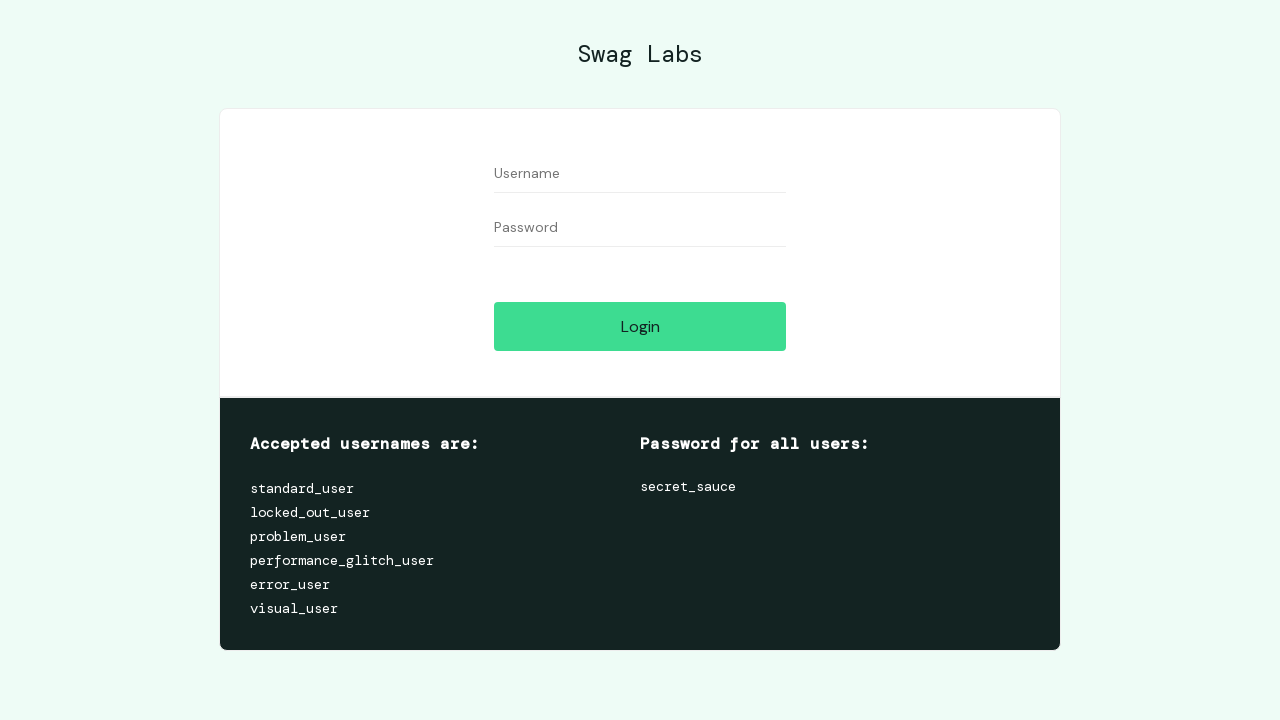

Verified Sauce Labs main page loaded with correct title
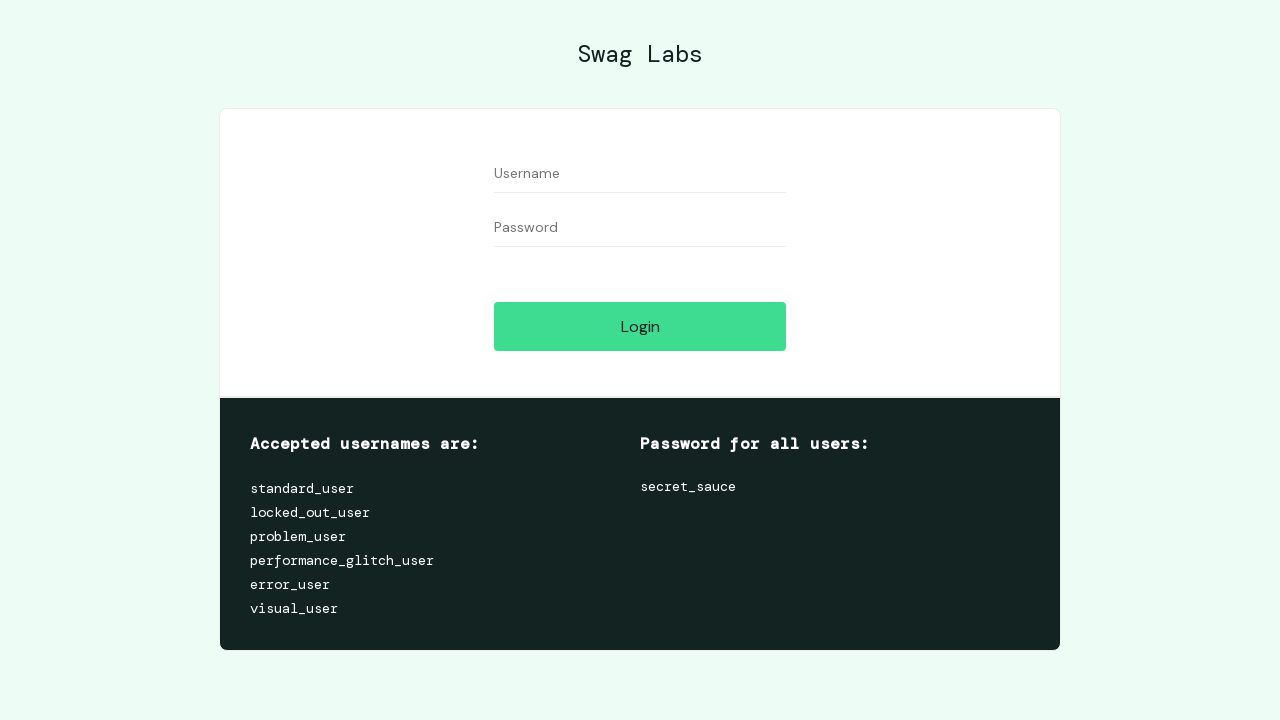

Verified no error message is displayed initially on login page
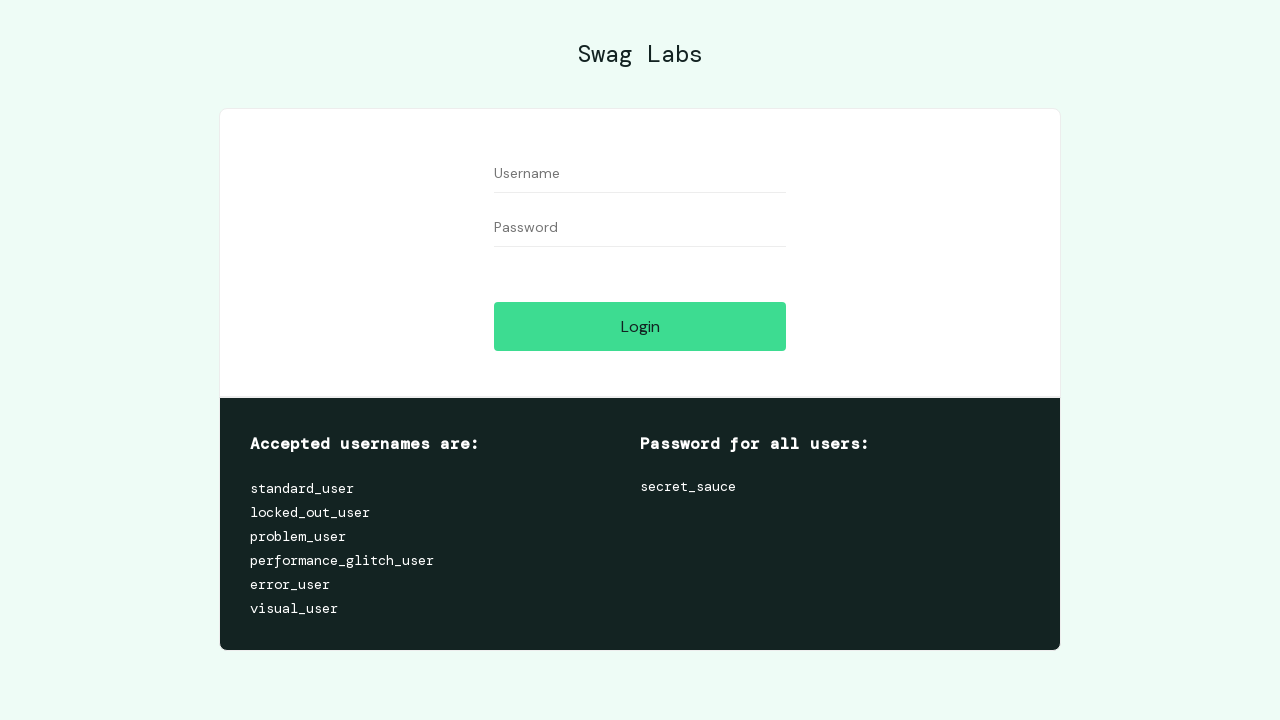

Attempted to navigate to inventory page without logging in
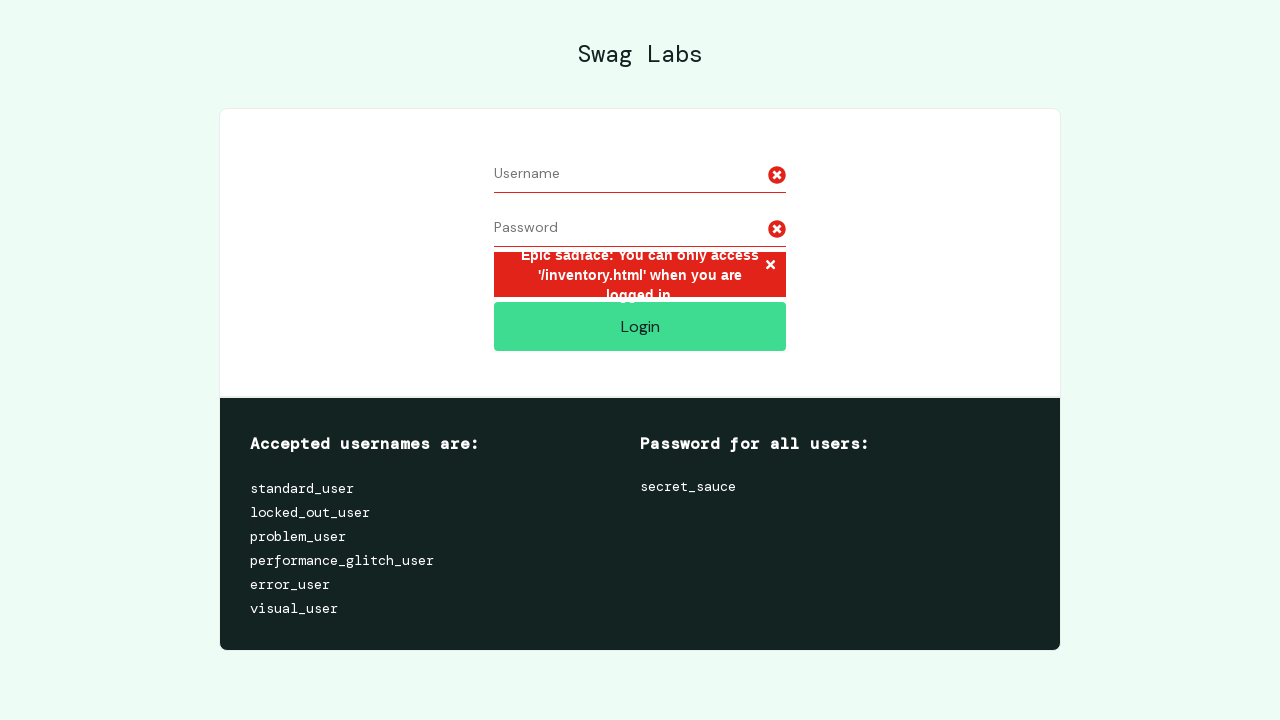

Verified user was redirected away from inventory page
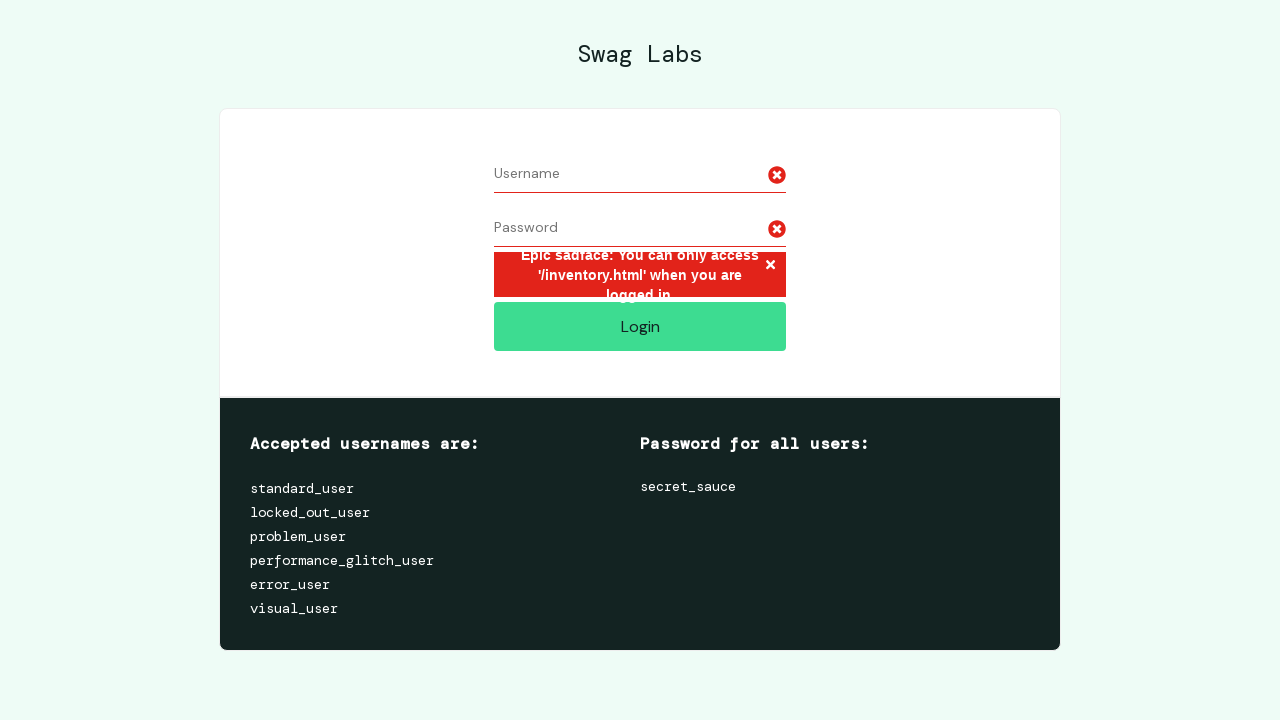

Verified error message class is now visible after unauthorized access attempt
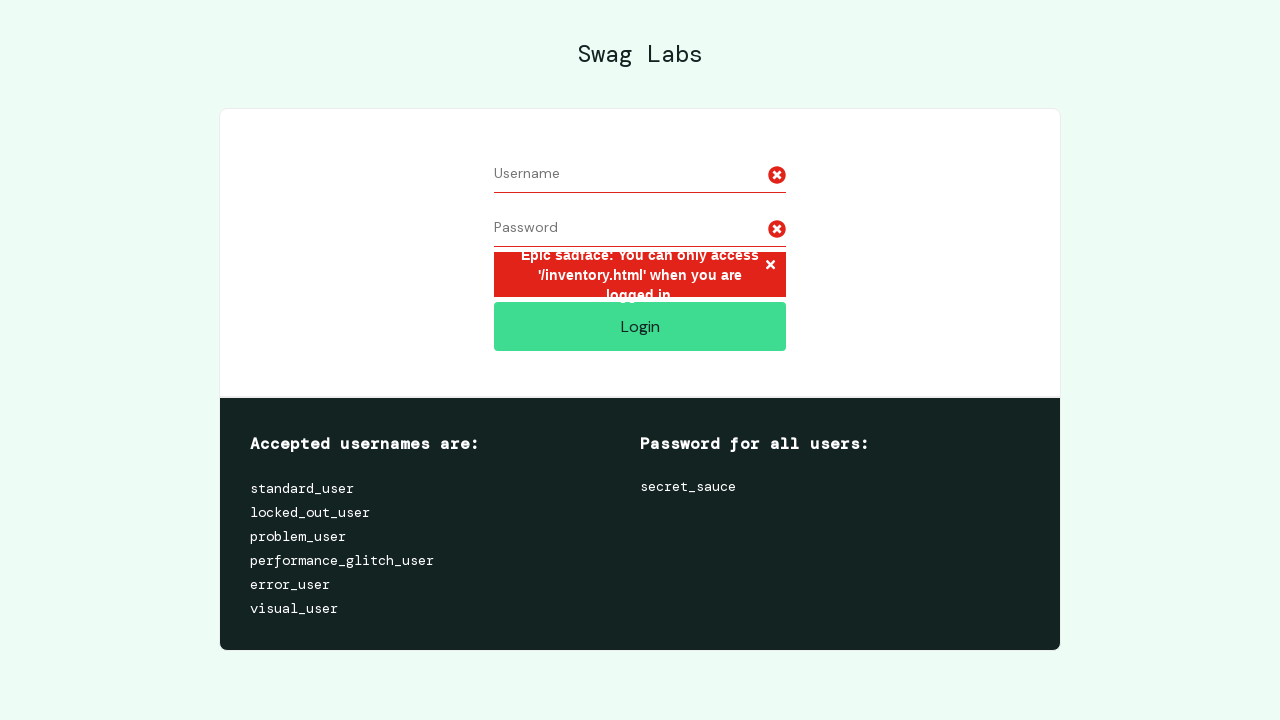

Verified correct error message is displayed: 'Epic sadface: You can only access '/inventory.html' when you are logged in.'
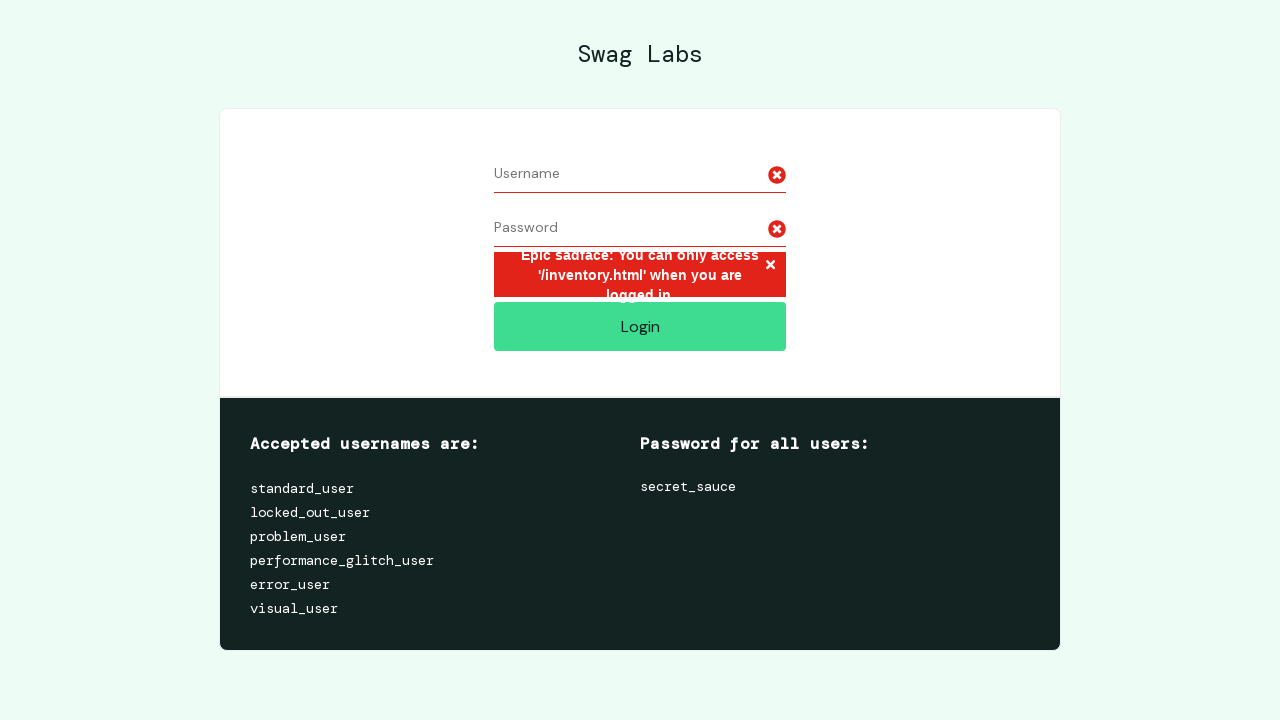

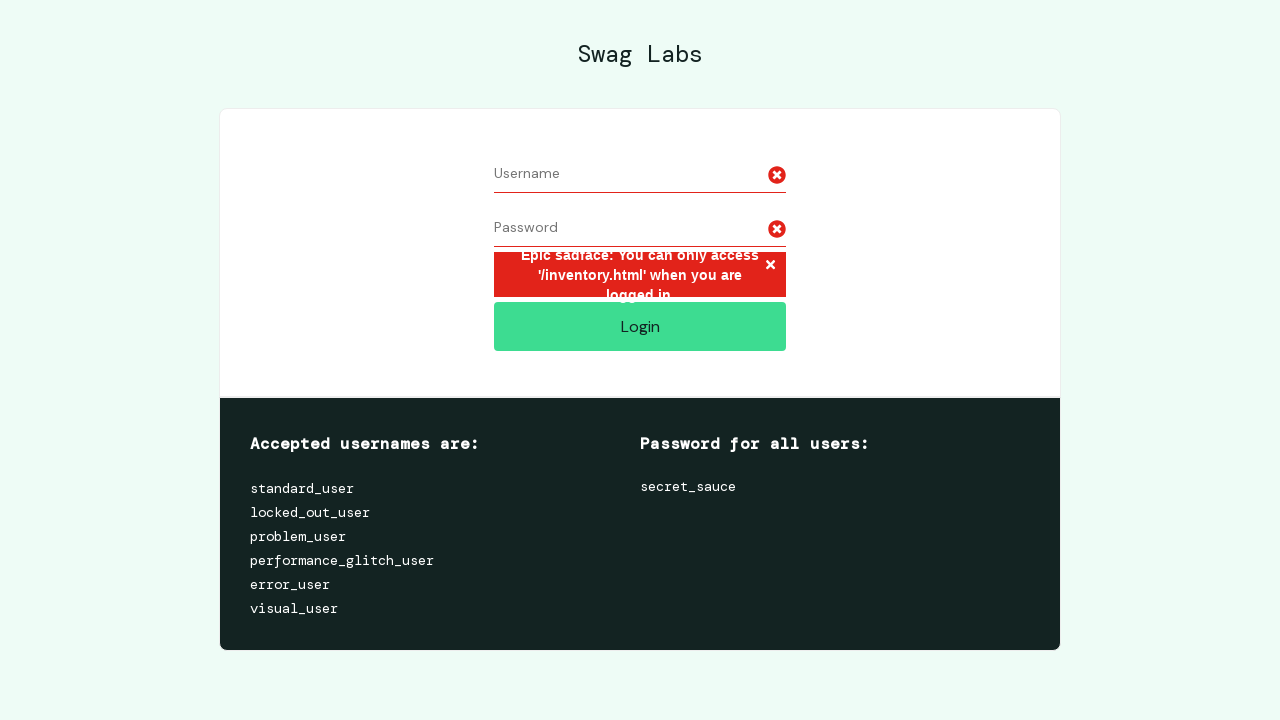